Tests email field validation by entering an invalid email format and submitting the form to trigger validation.

Starting URL: https://demoqa.com/text-box

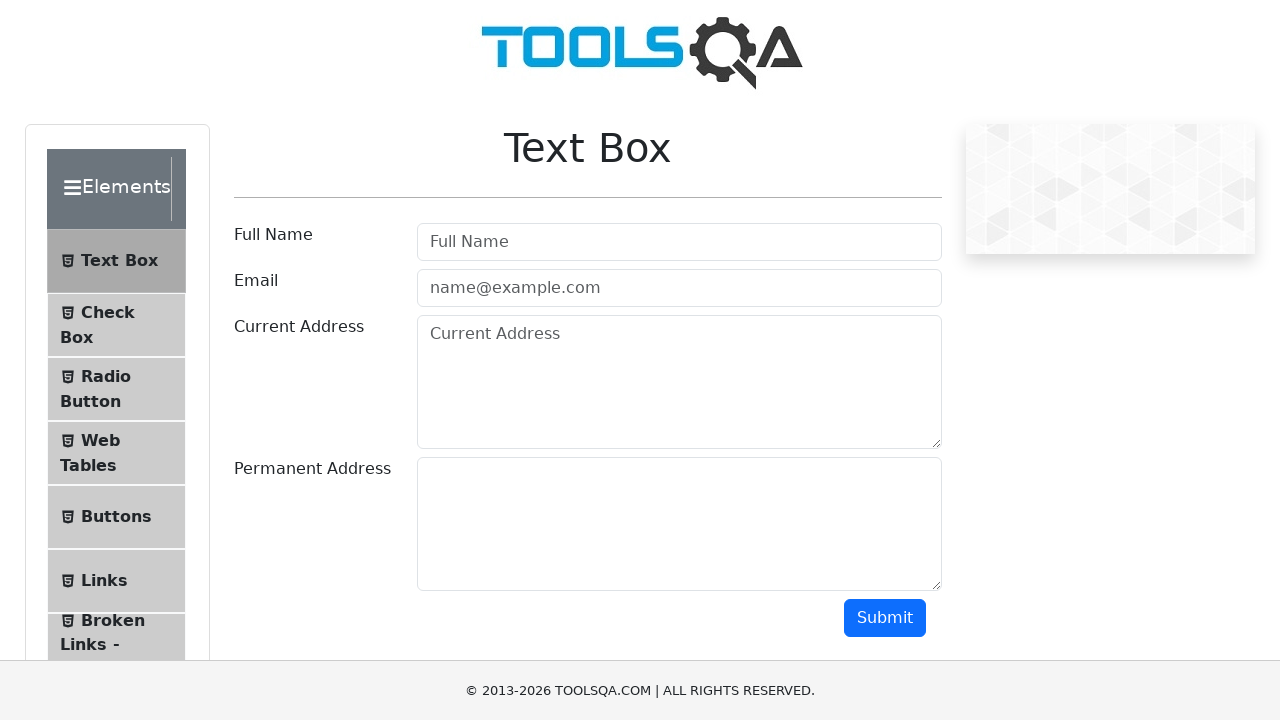

Filled email field with invalid value '12' on #userEmail
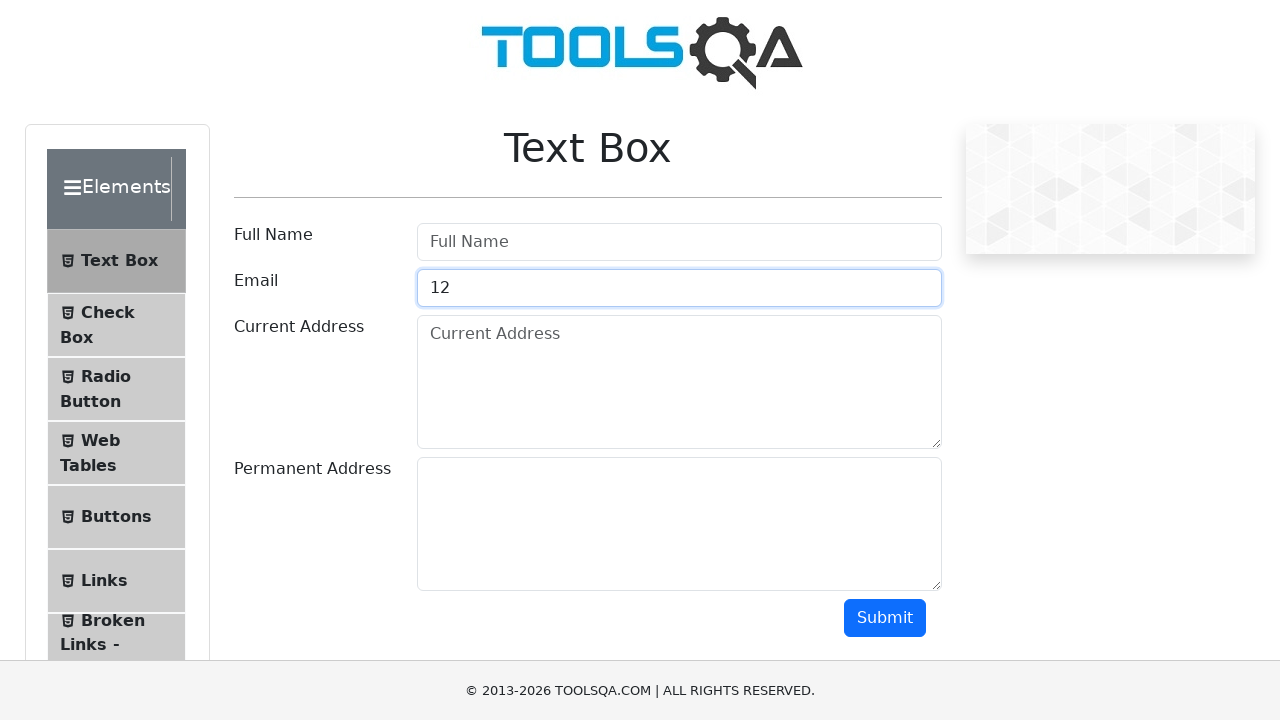

Clicked submit button to trigger email validation at (885, 618) on #submit
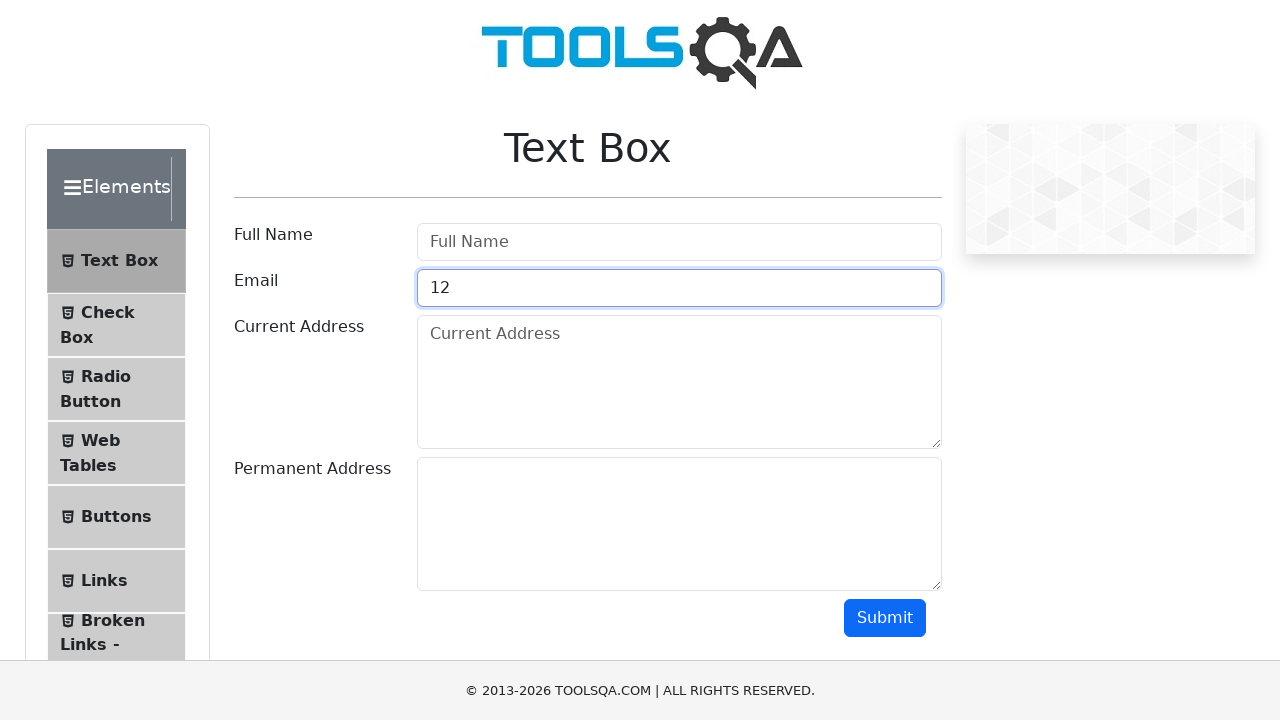

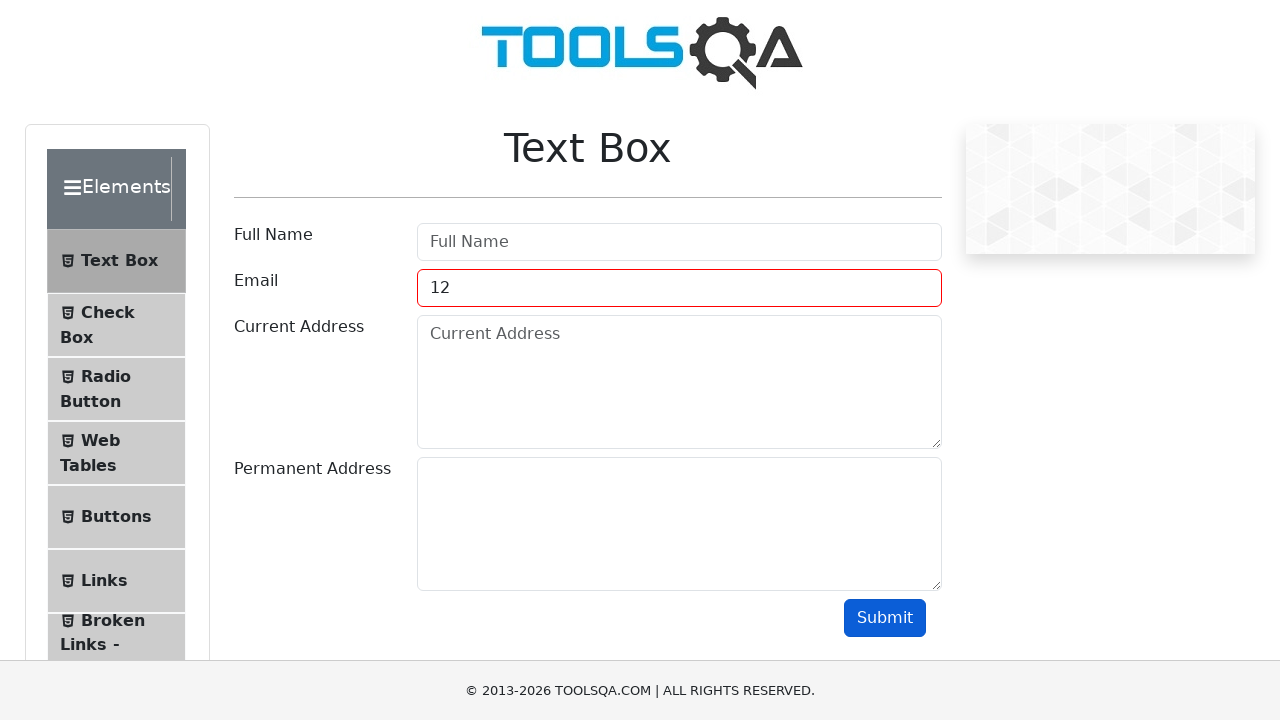